Tests window handle switching using array-based approach - opens new window via click, verifies page titles, and switches between windows multiple times.

Starting URL: https://the-internet.herokuapp.com/windows

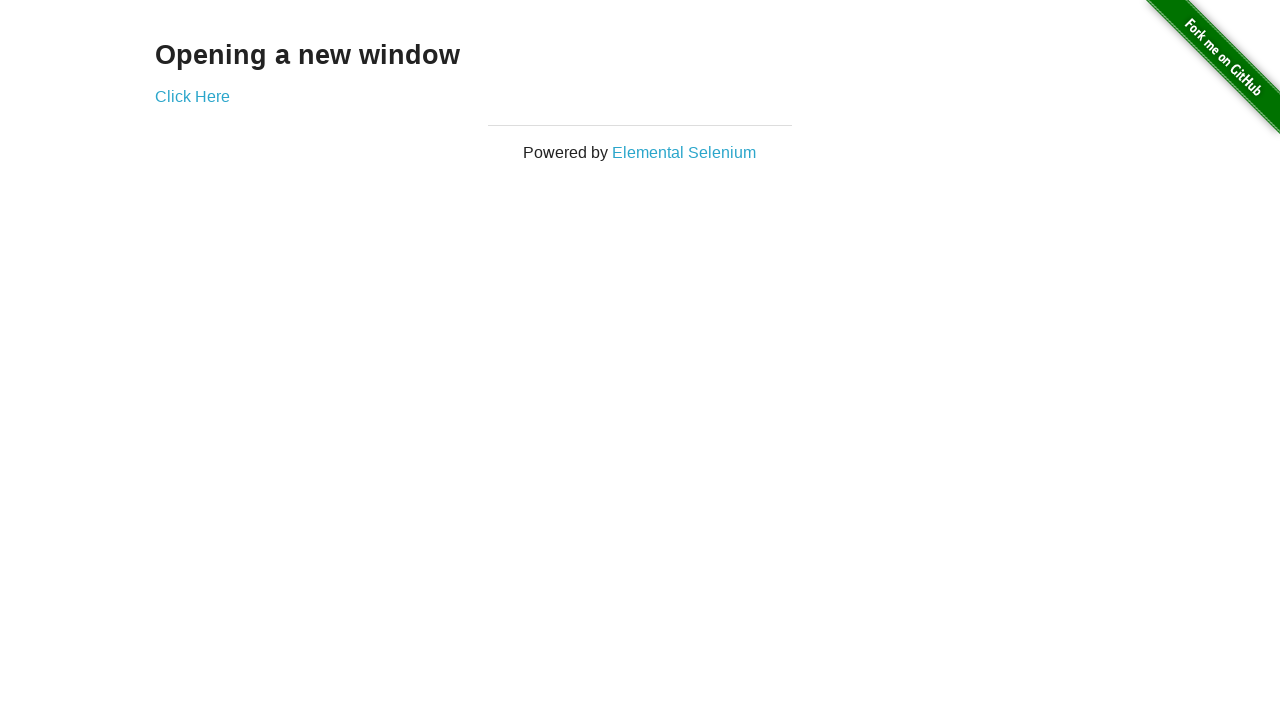

Retrieved heading text from initial page
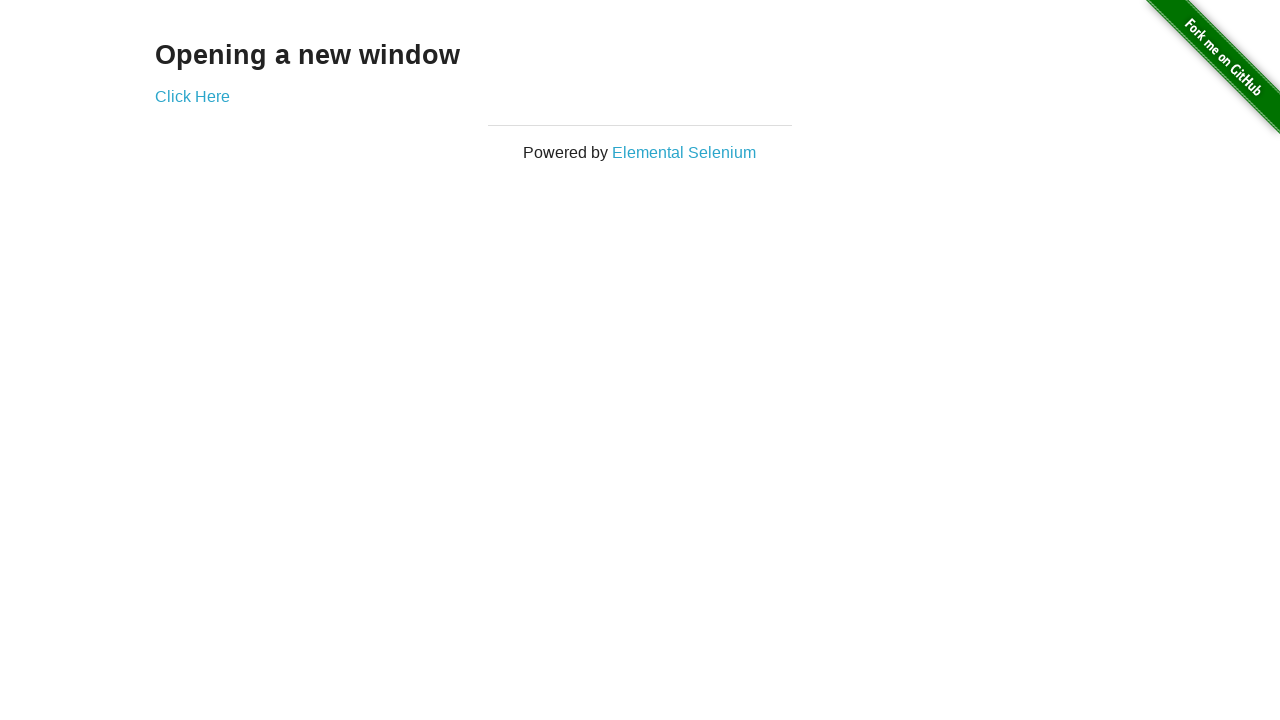

Verified heading text is 'Opening a new window'
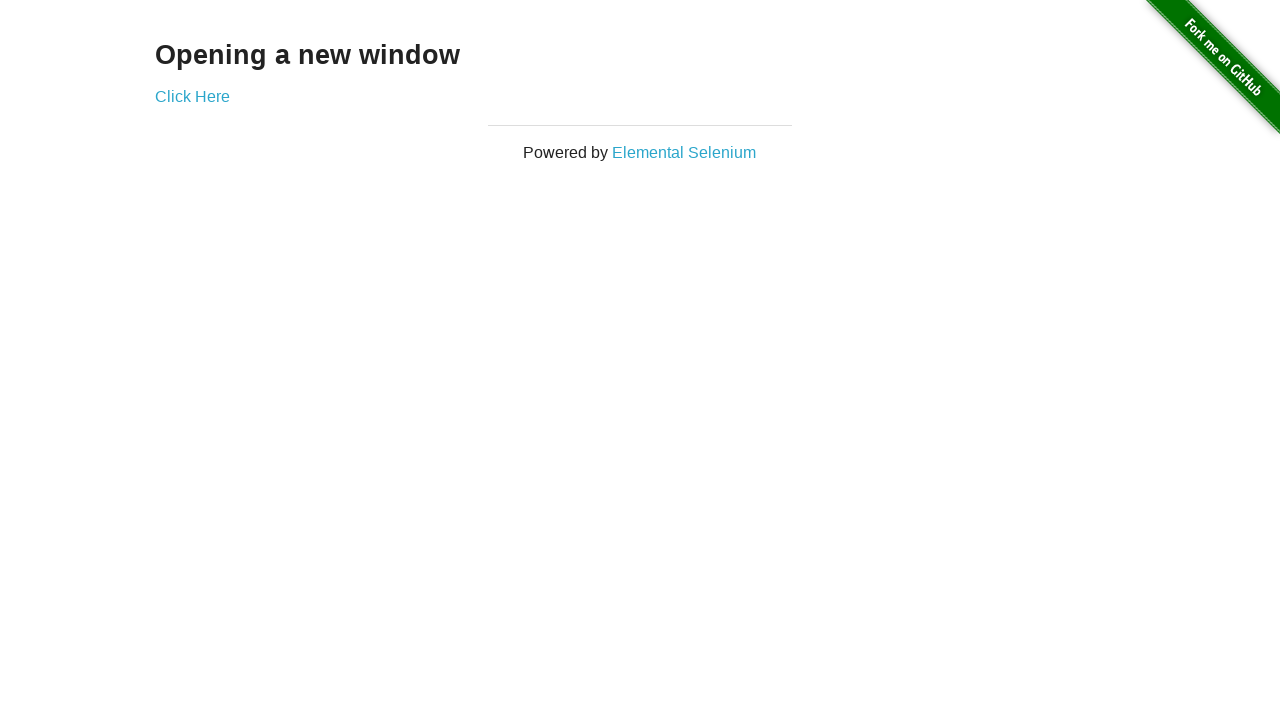

Verified initial page title is 'The Internet'
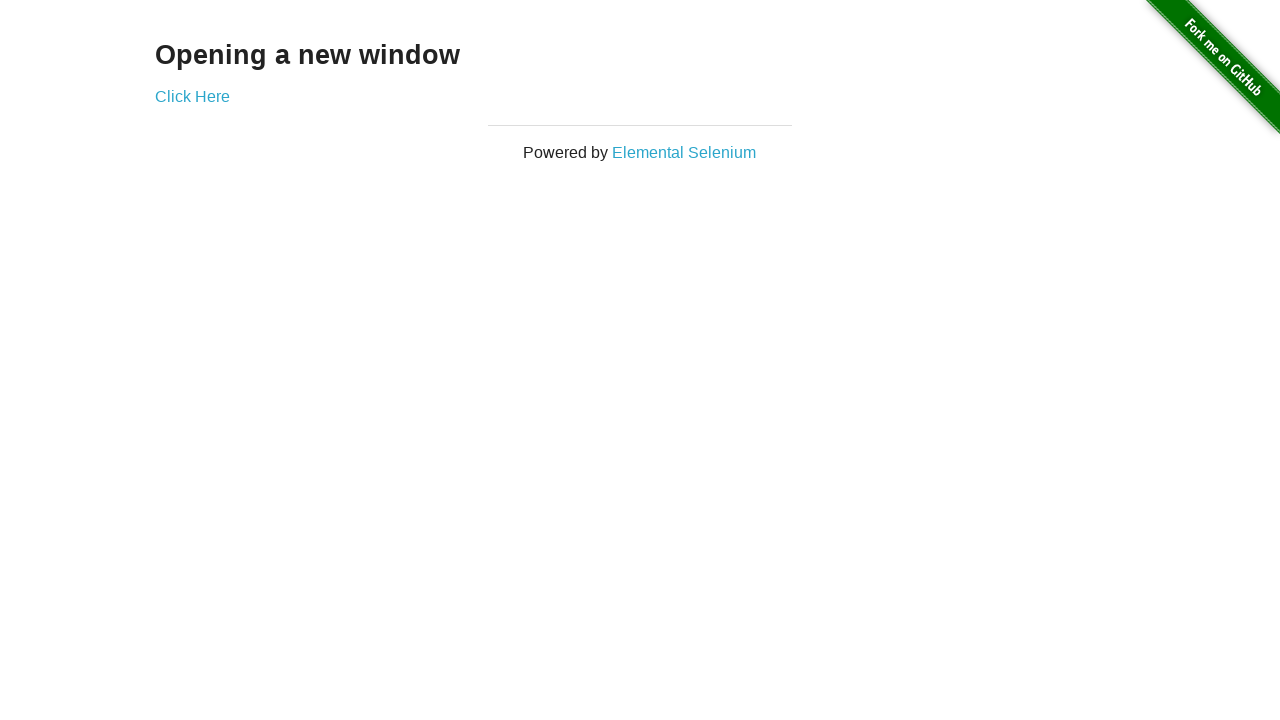

Clicked 'Click Here' button to open new window at (192, 96) on (//a)[2]
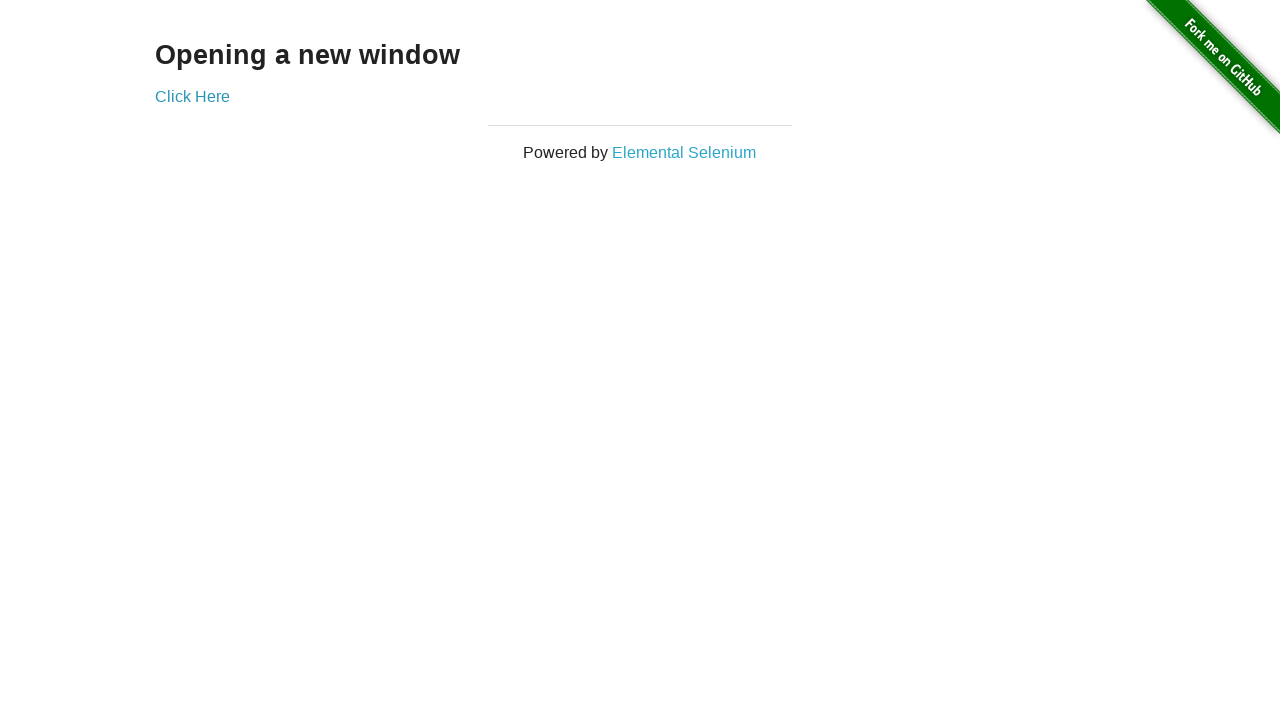

New window loaded completely
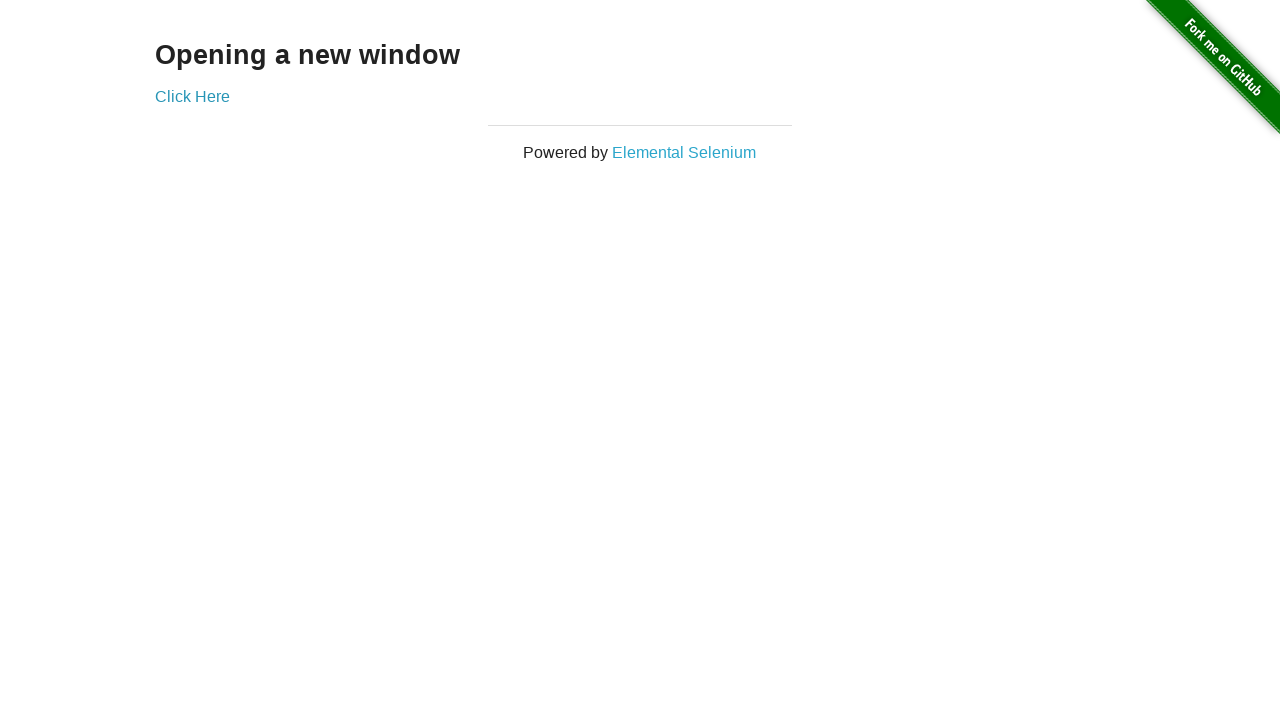

Verified new window title is 'New Window'
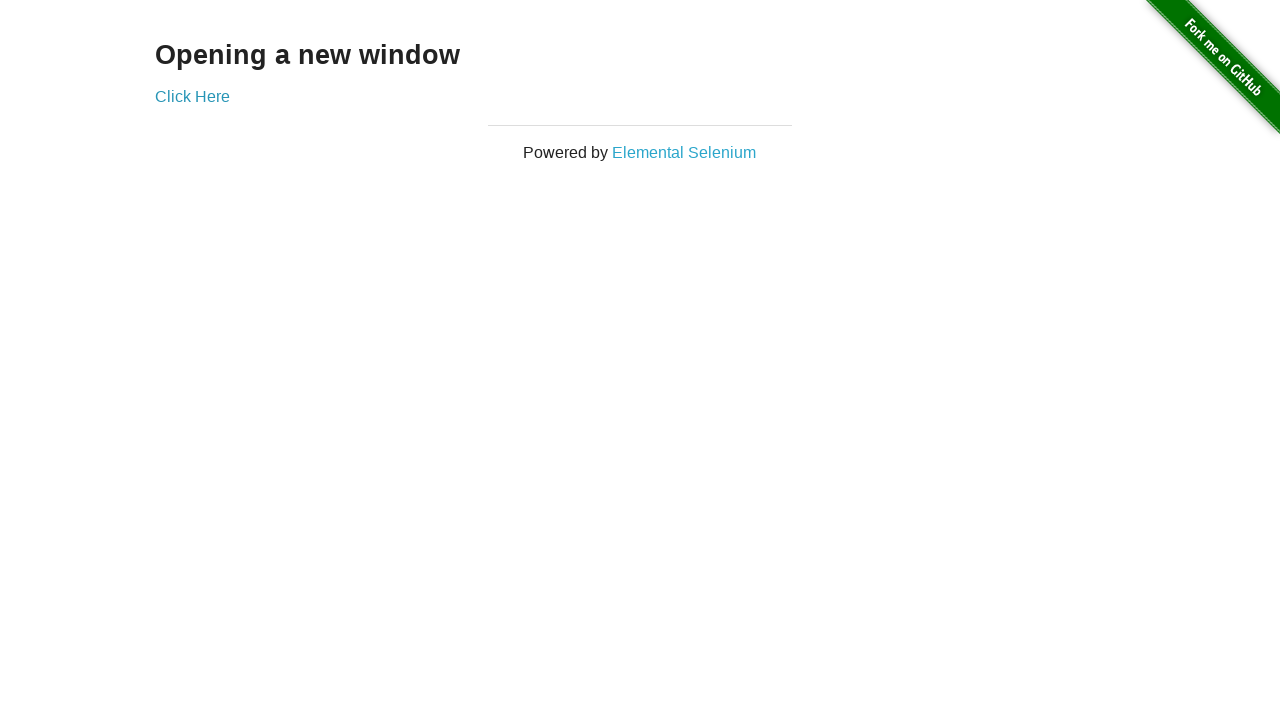

Switched back to first page
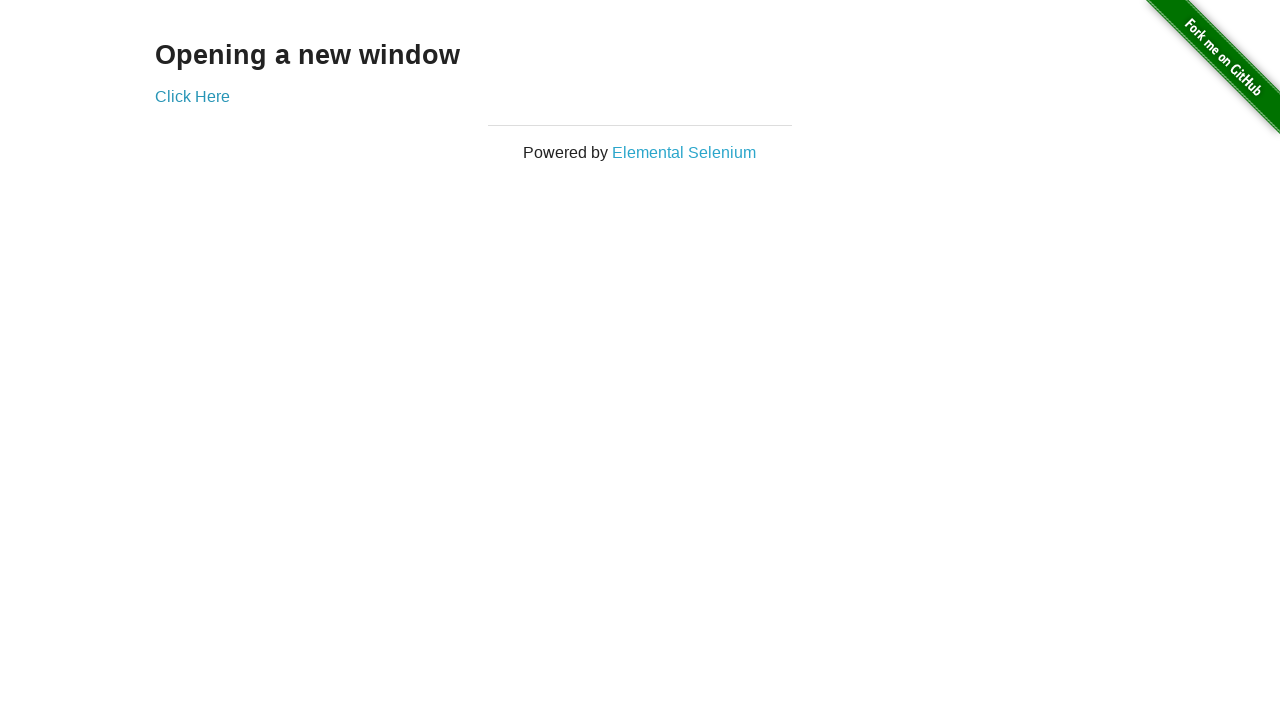

Verified first page title is 'The Internet'
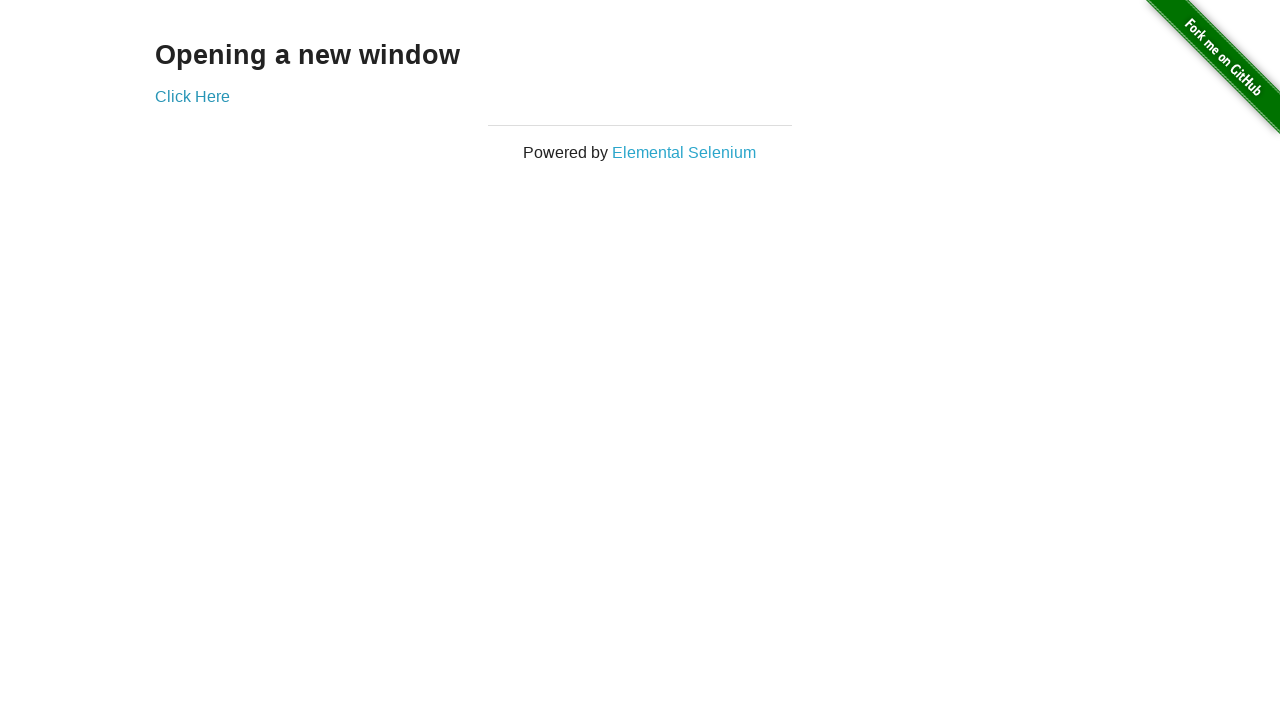

Switched to new window again
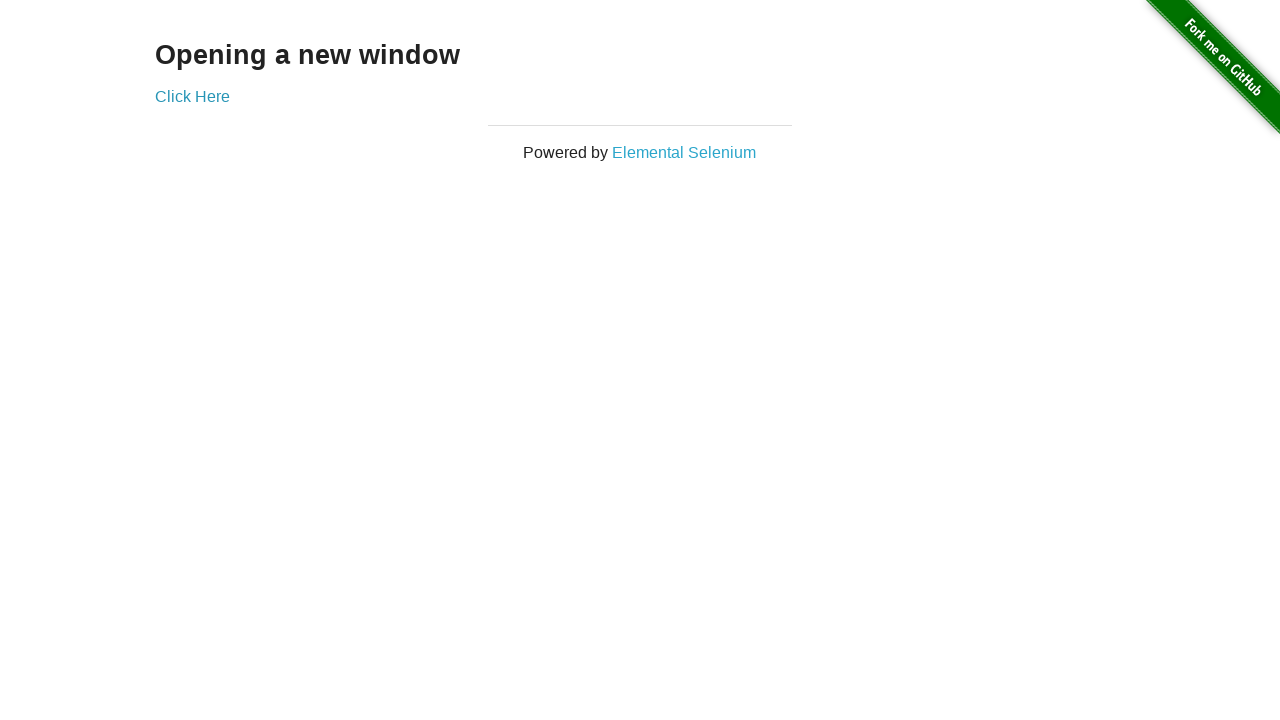

Switched back to first page
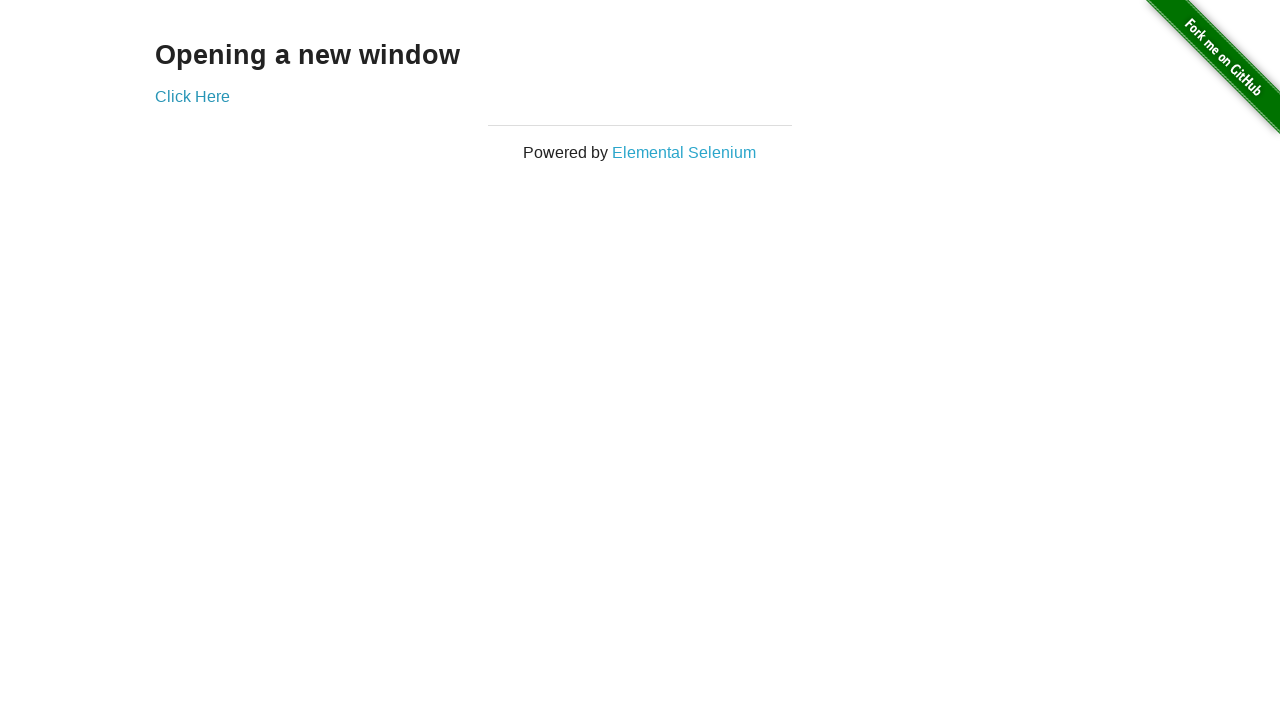

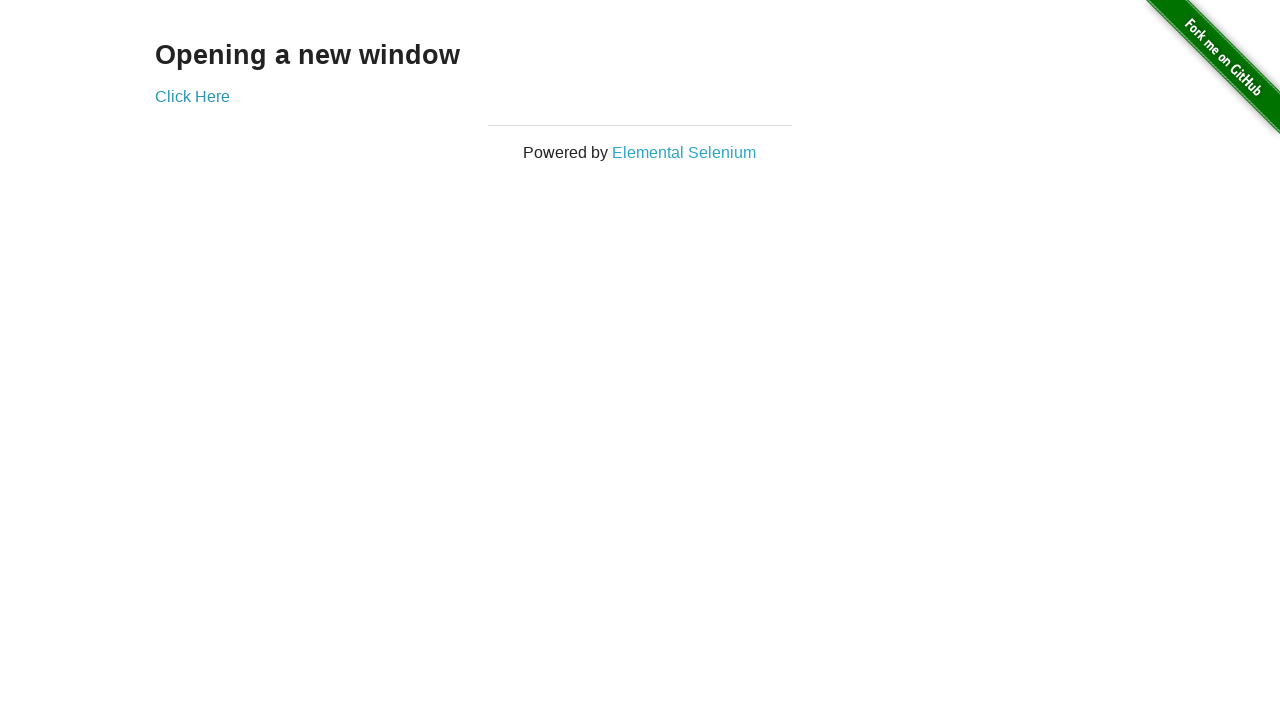